Opens a golf course website and waits for the page to load. This is a minimal automation script that navigates to the ROCC Dallas golf course website.

Starting URL: https://www.roccdallas.com/

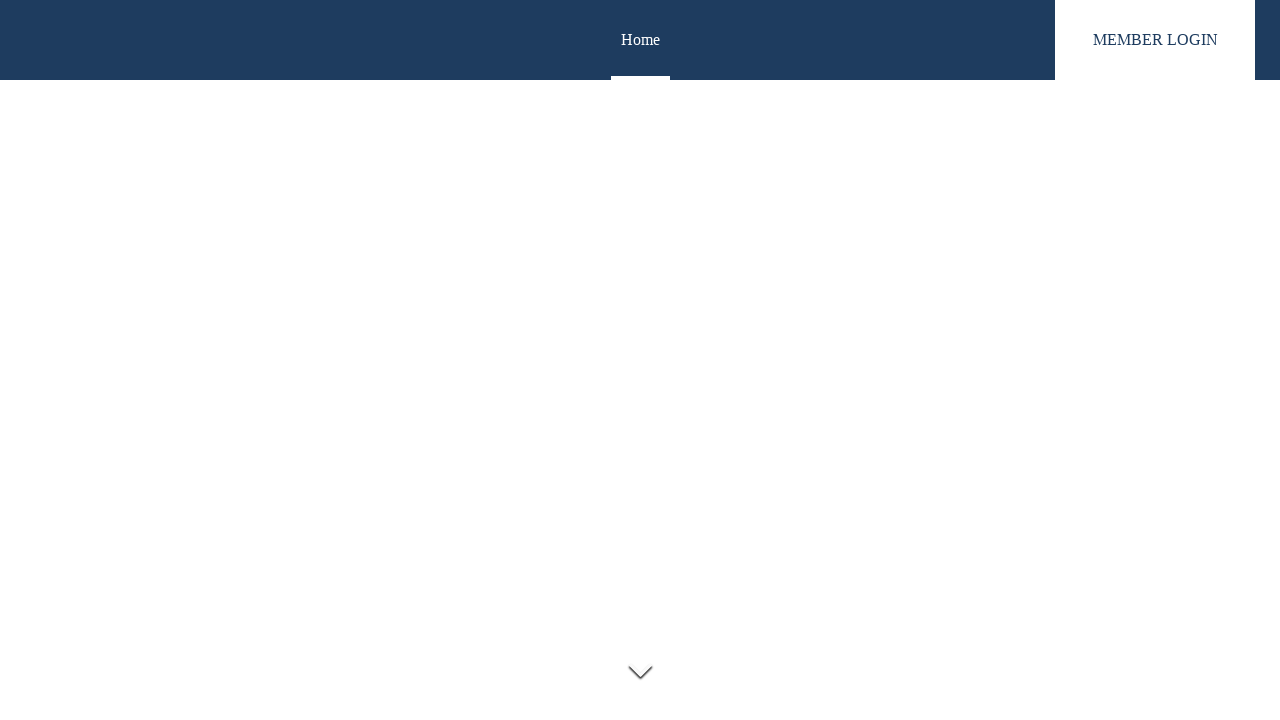

Navigated to ROCC Dallas golf course website
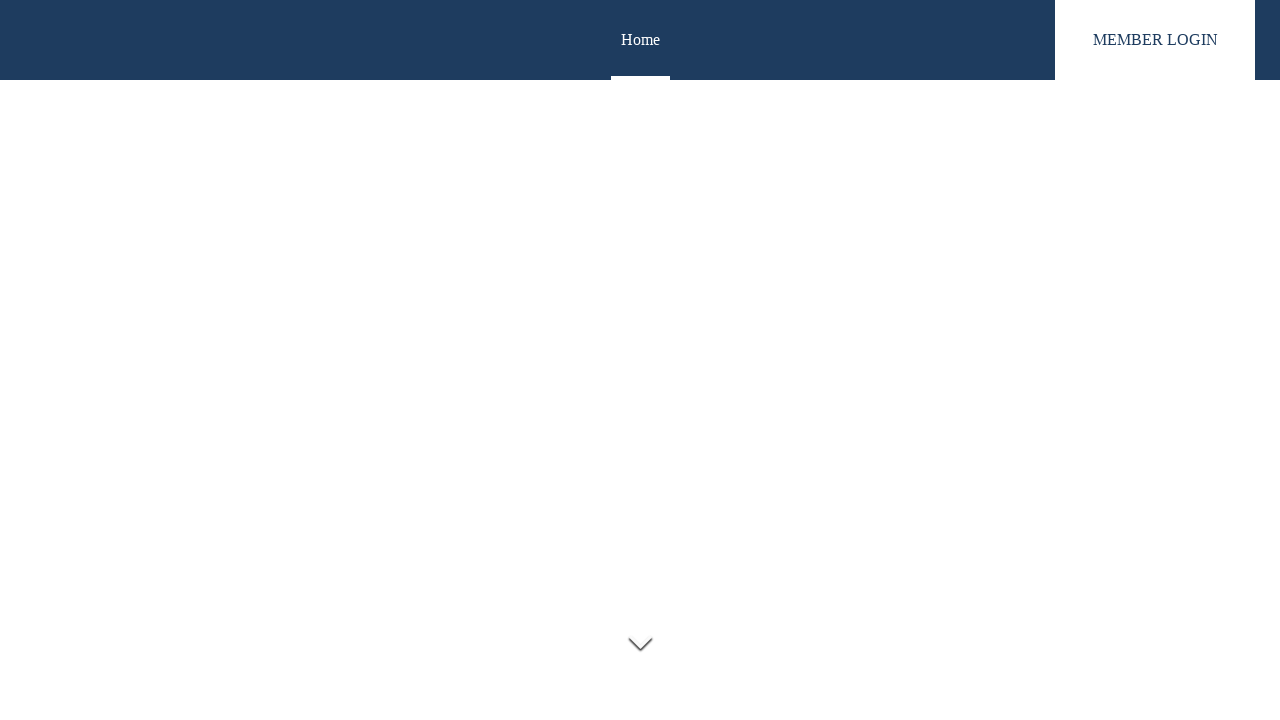

Page DOM content fully loaded
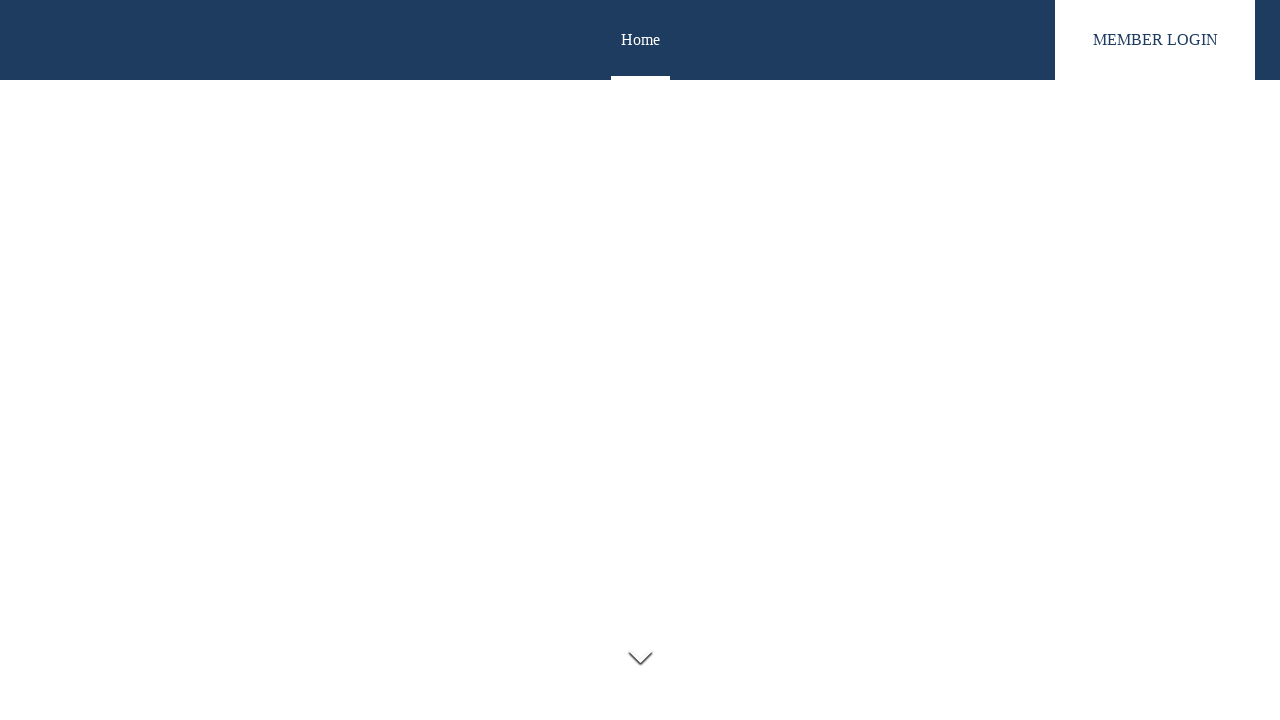

Body element is visible - page loaded successfully
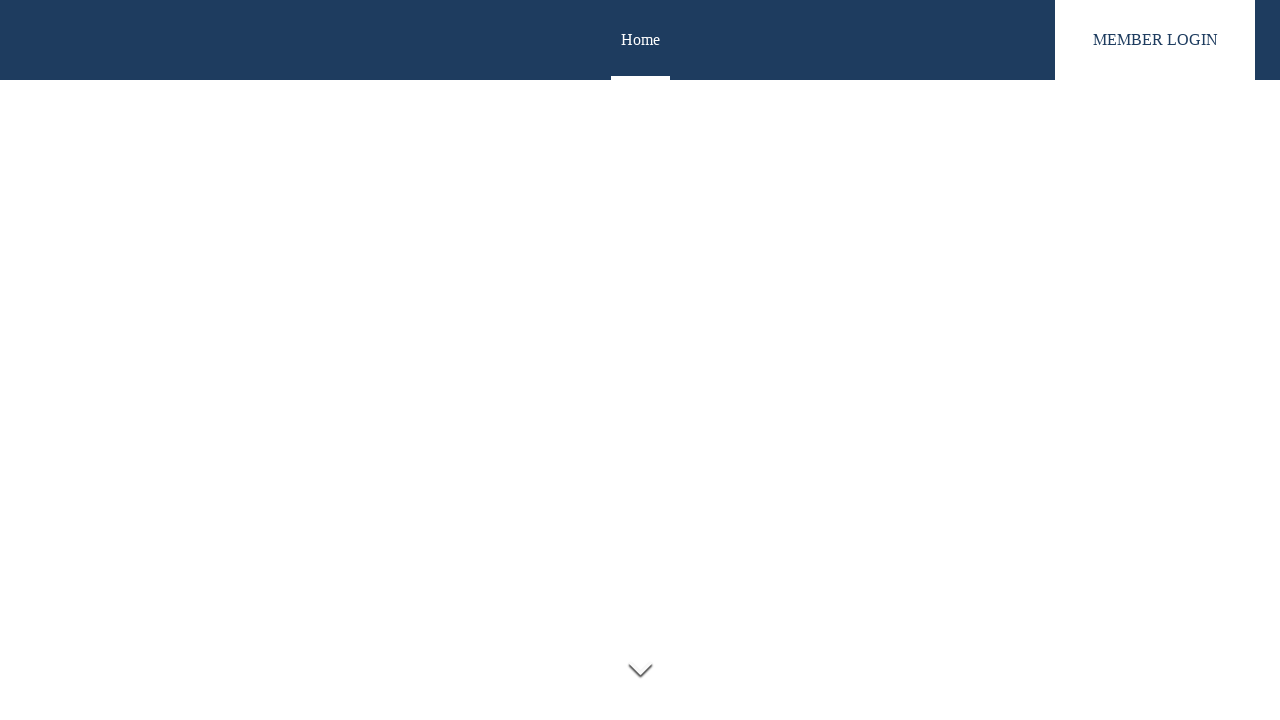

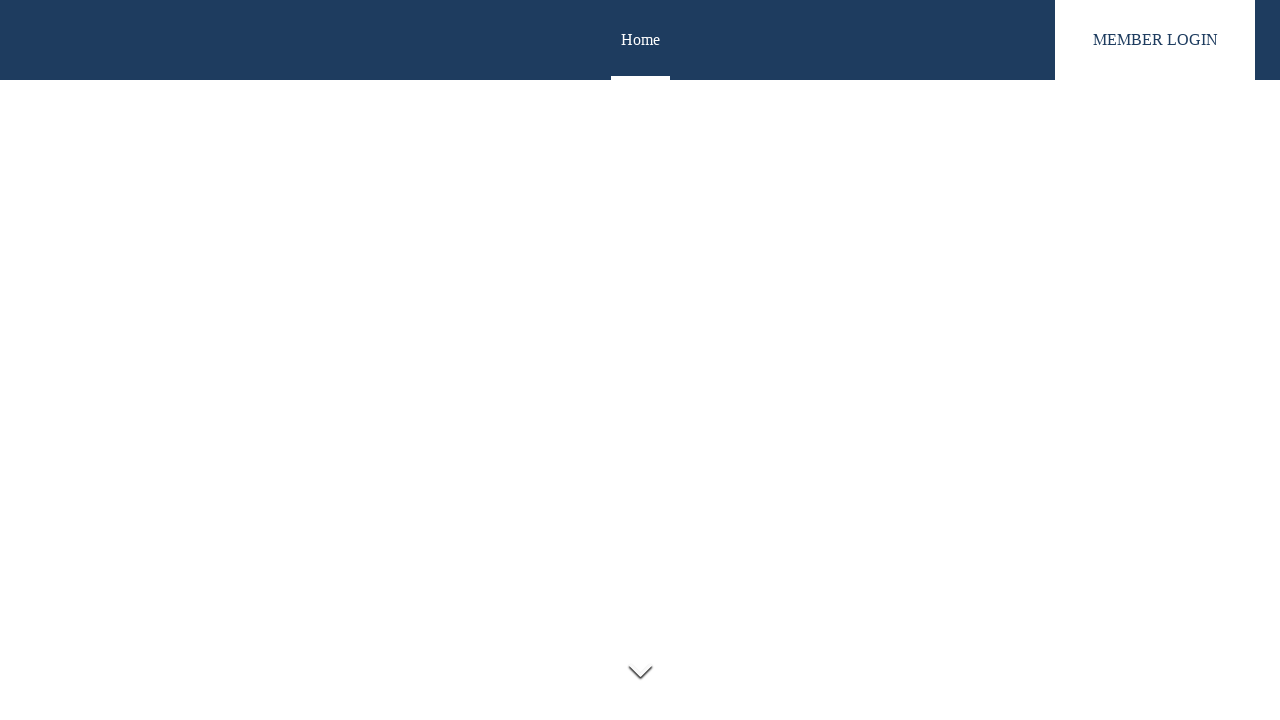